Tests handling of a confirmation JavaScript alert by clicking a button to trigger it, dismissing the alert with Cancel, and verifying the result

Starting URL: https://training-support.net/webelements/alerts

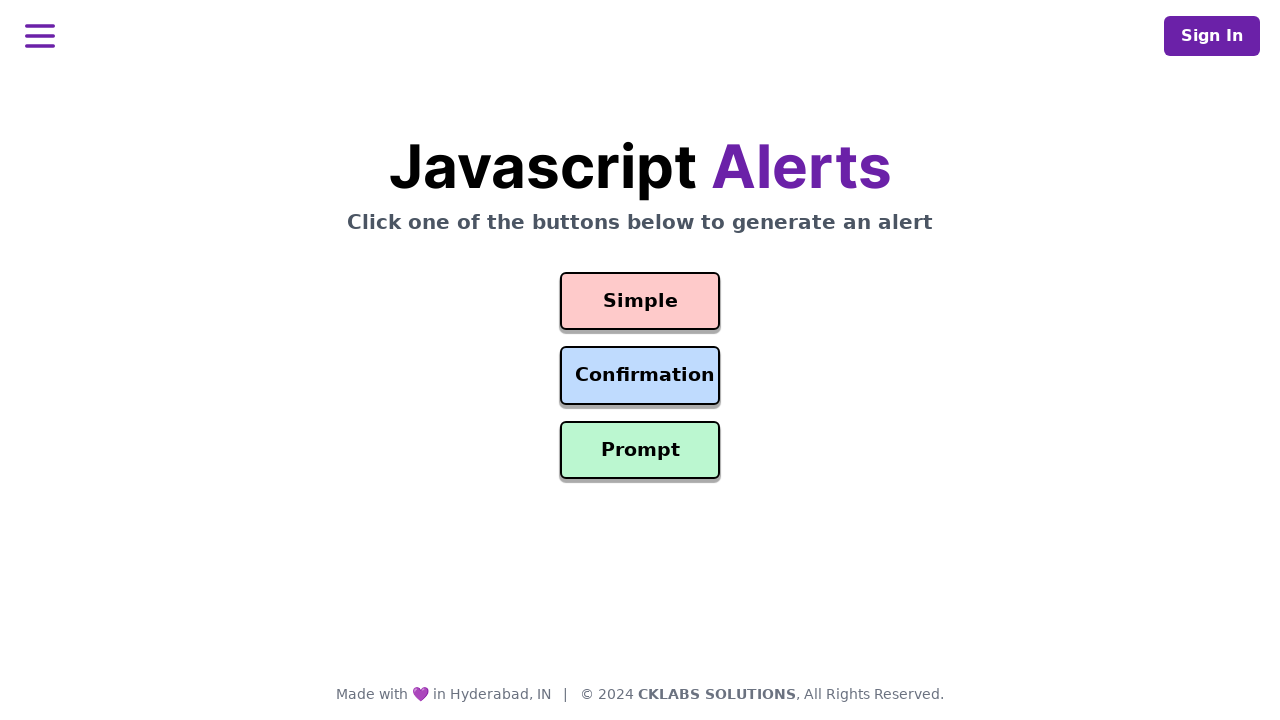

Set up dialog handler to dismiss confirmation alerts
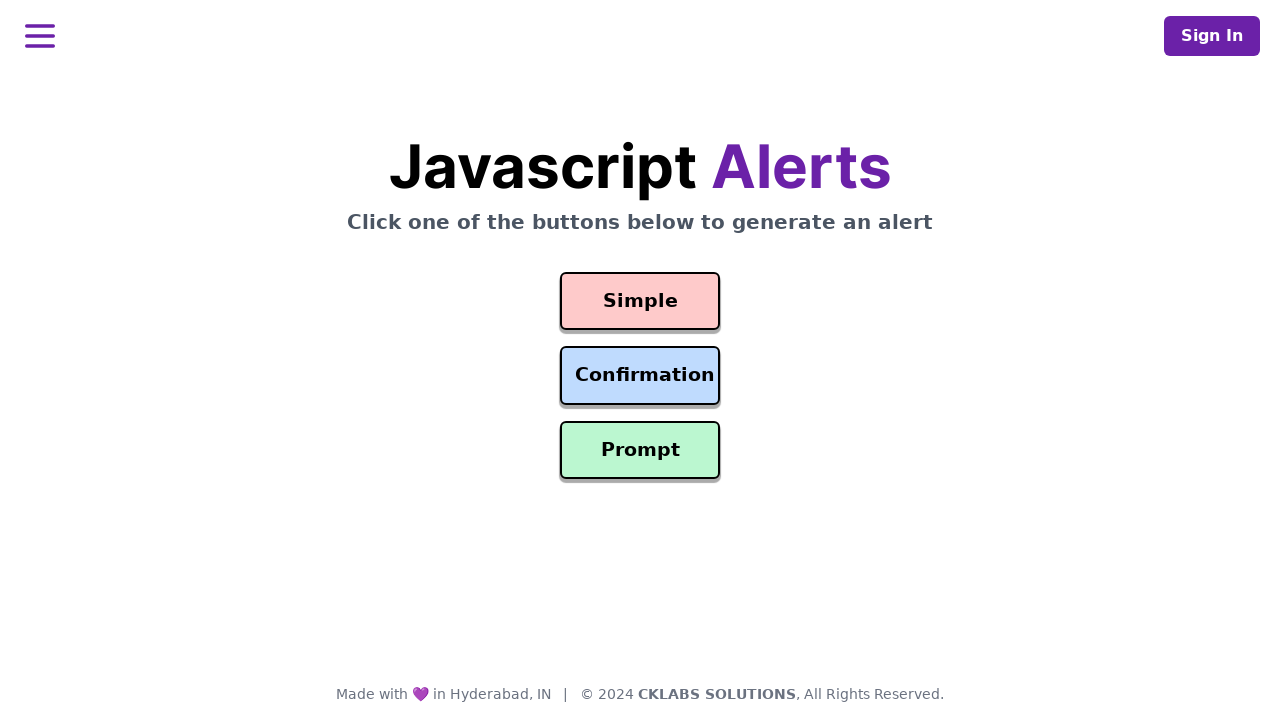

Clicked the Confirmation Alert button to trigger the alert at (640, 376) on #confirmation
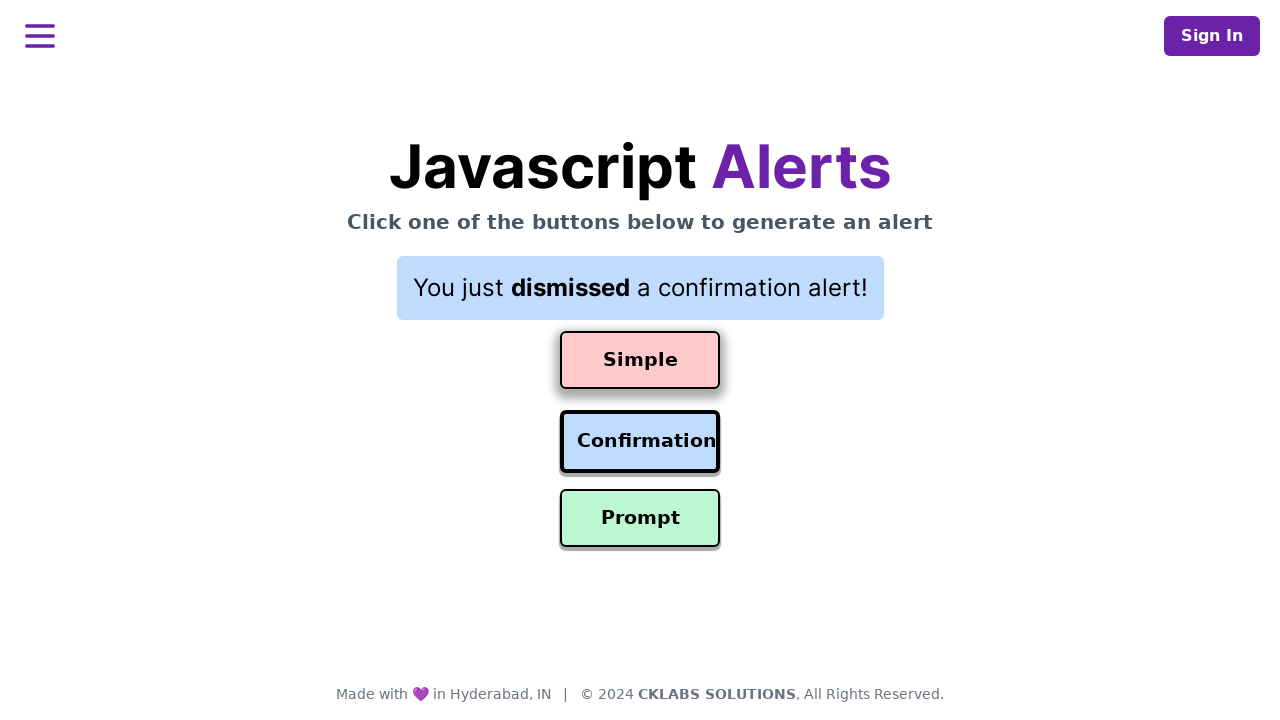

Waited for result element to appear after dismissing alert
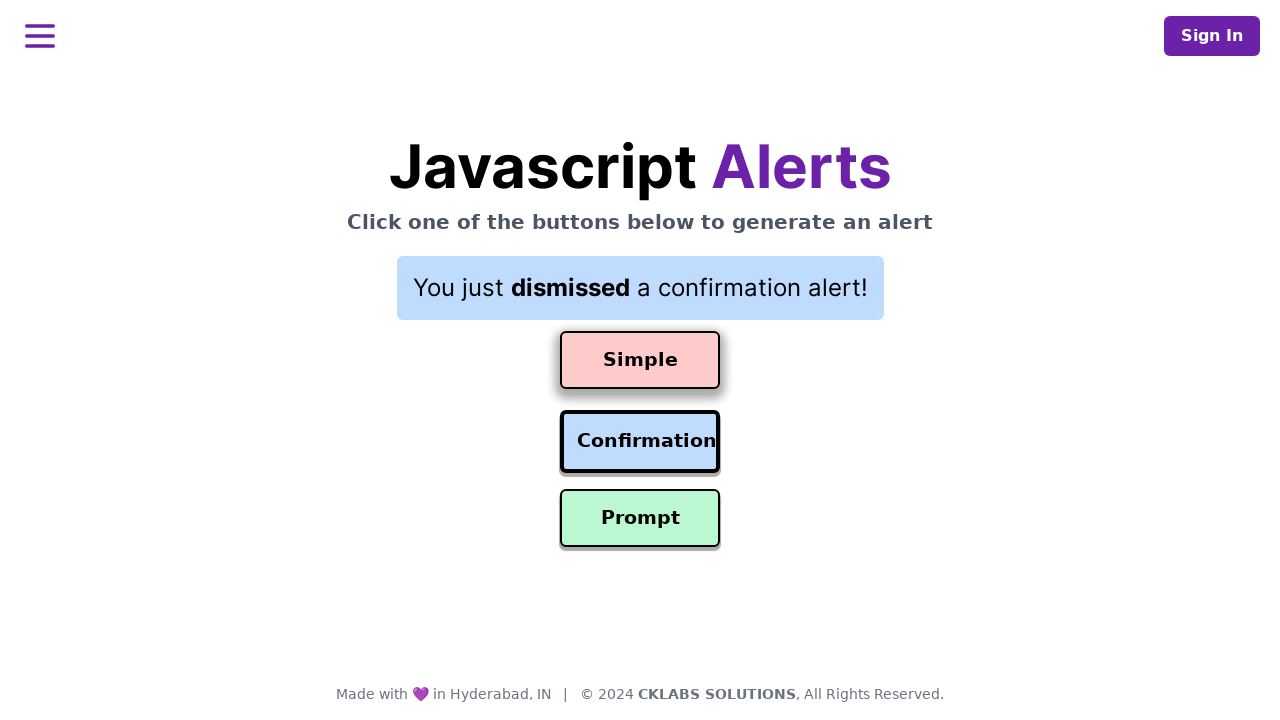

Retrieved result text: You just dismissed a confirmation alert!
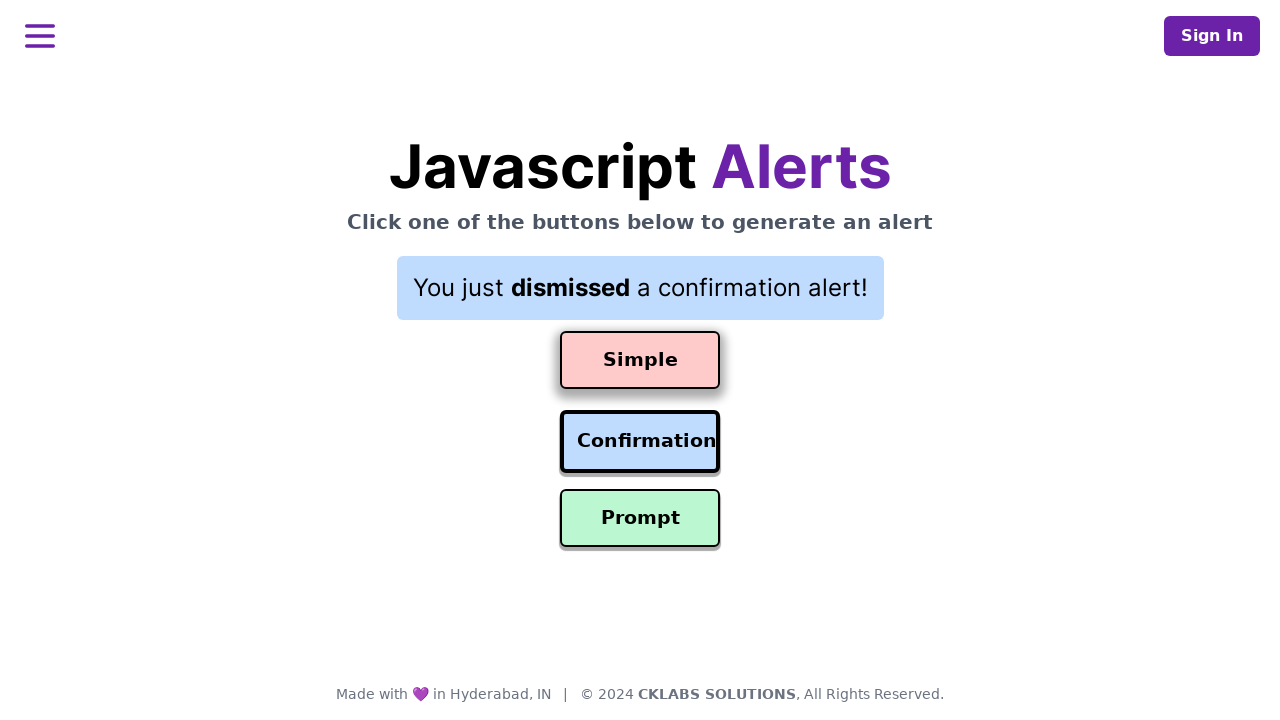

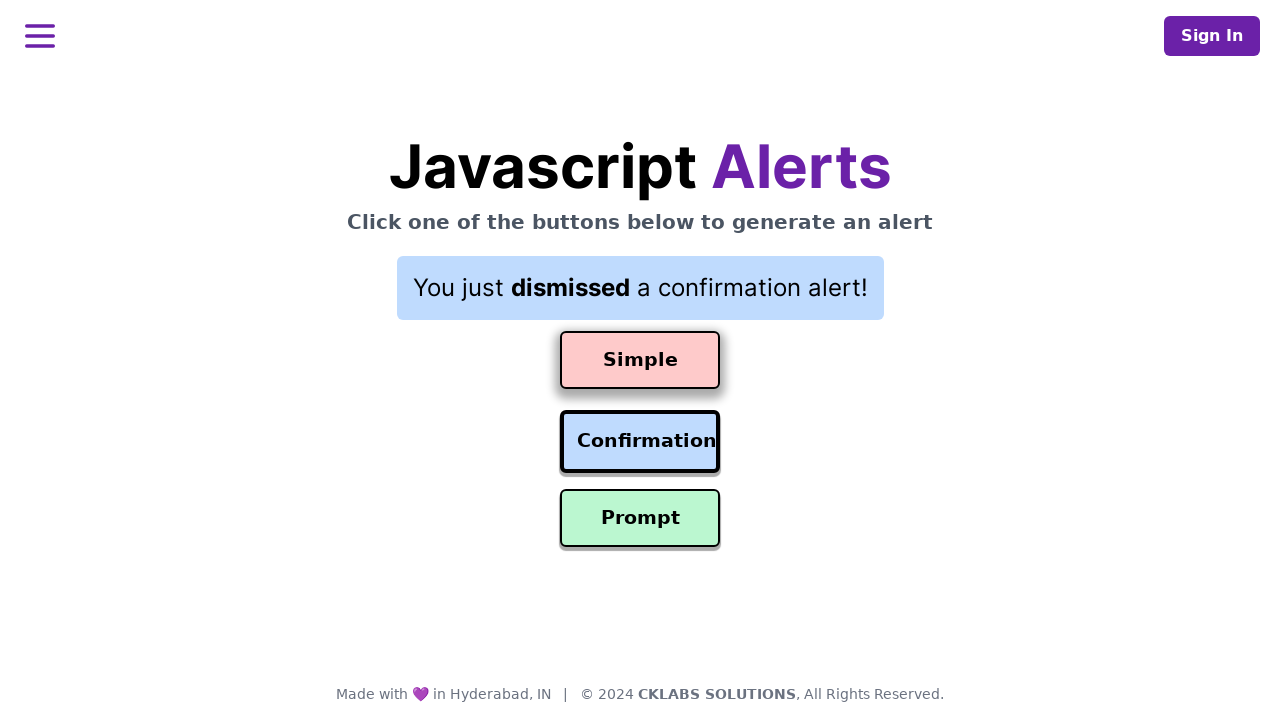